Tests drag and drop functionality by dragging element A to element B and verifying they swap positions

Starting URL: https://the-internet.herokuapp.com/drag_and_drop

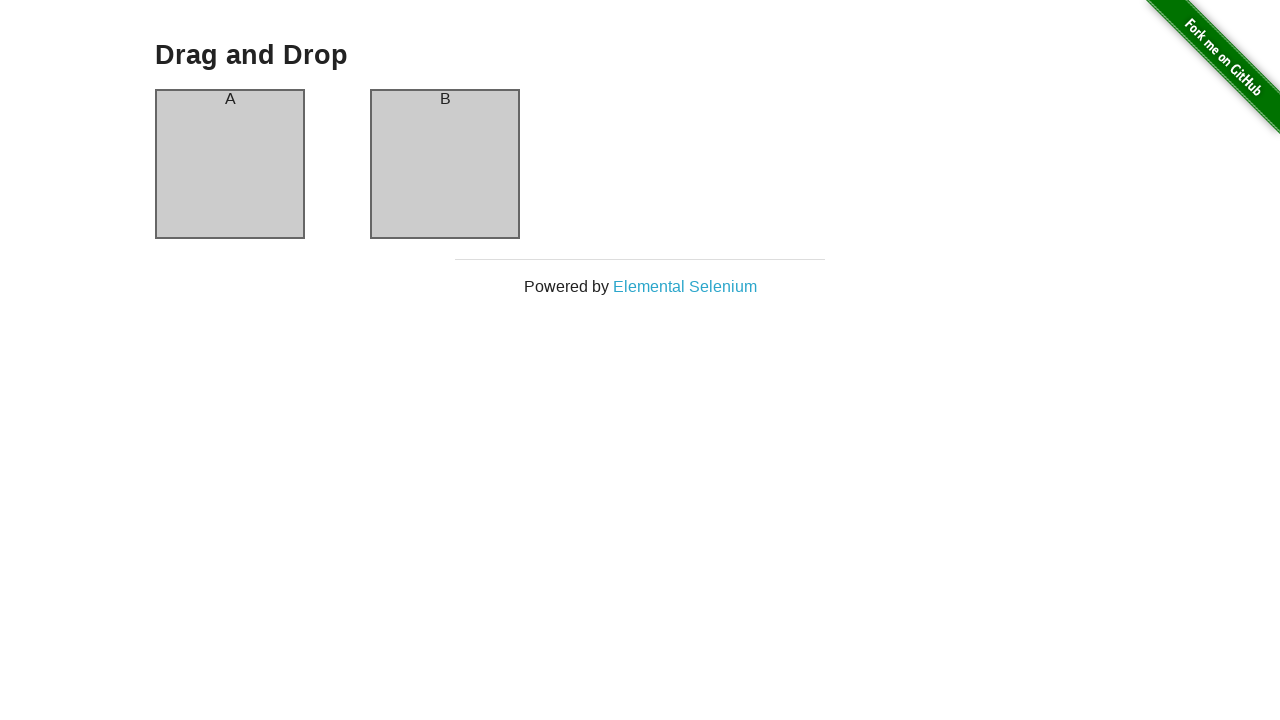

Navigated to drag and drop test page
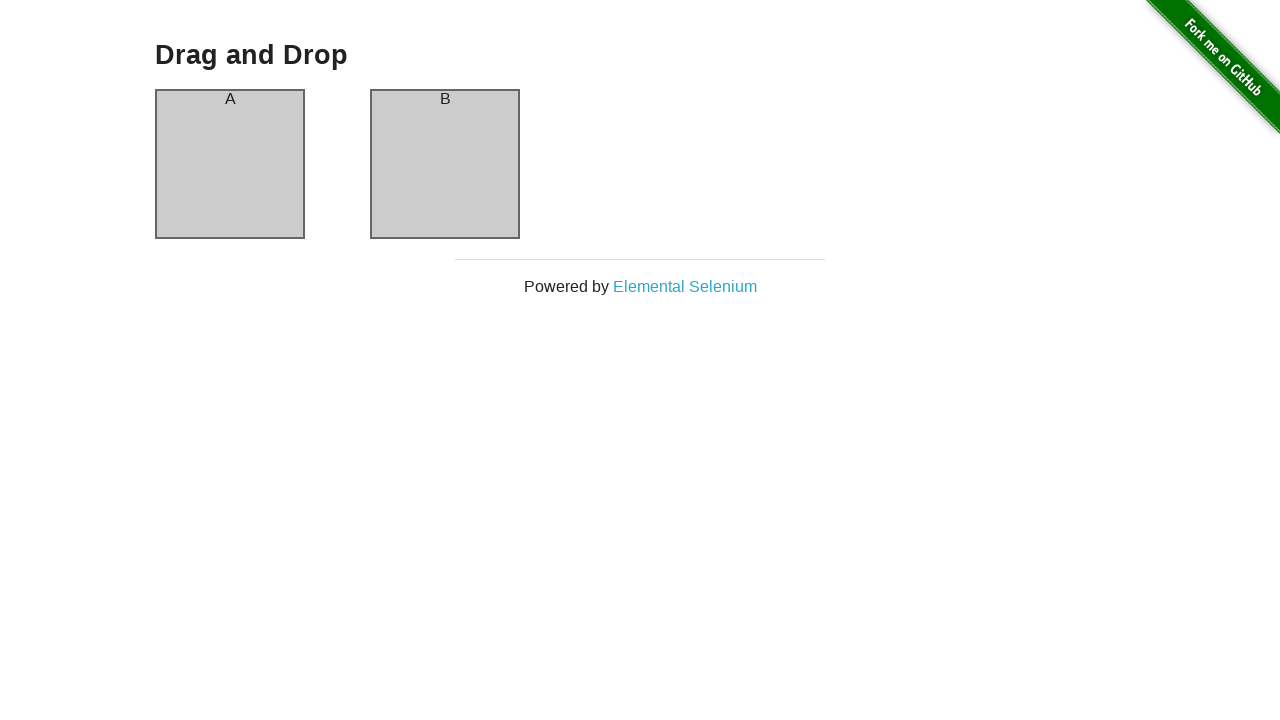

Located first draggable element (A)
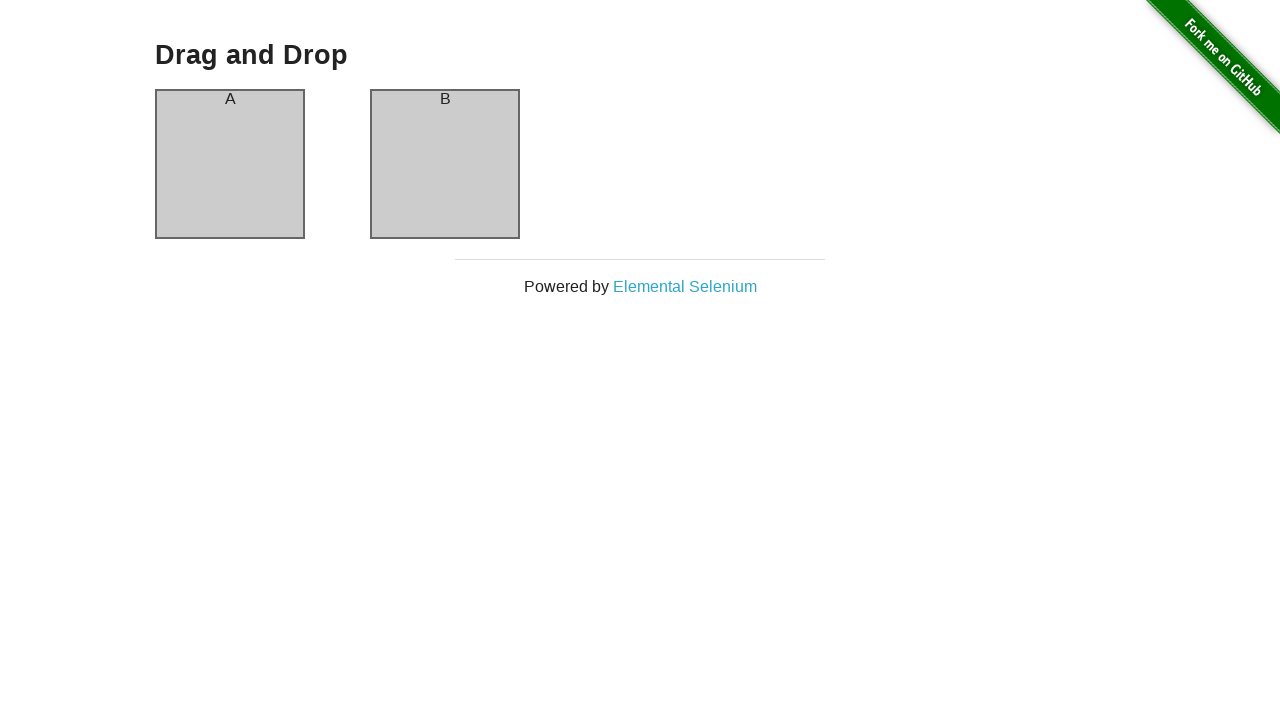

Located second draggable element (B)
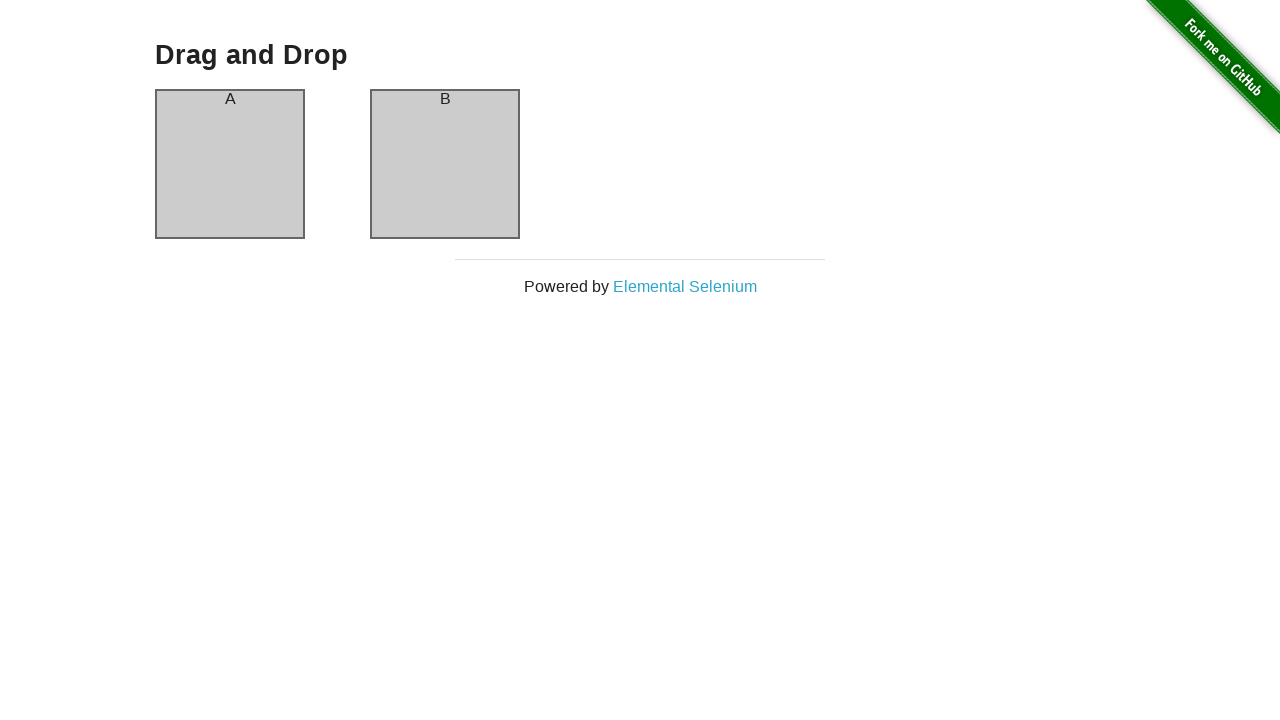

Verified first element contains text 'A'
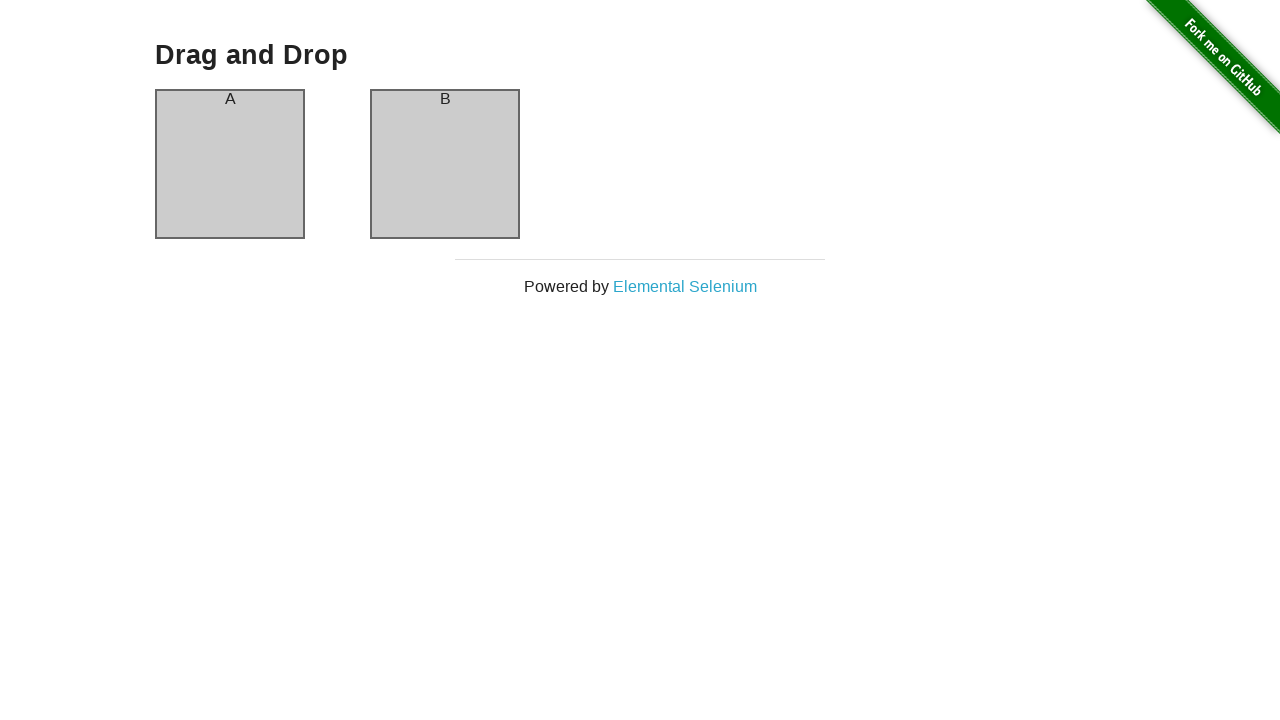

Verified second element contains text 'B'
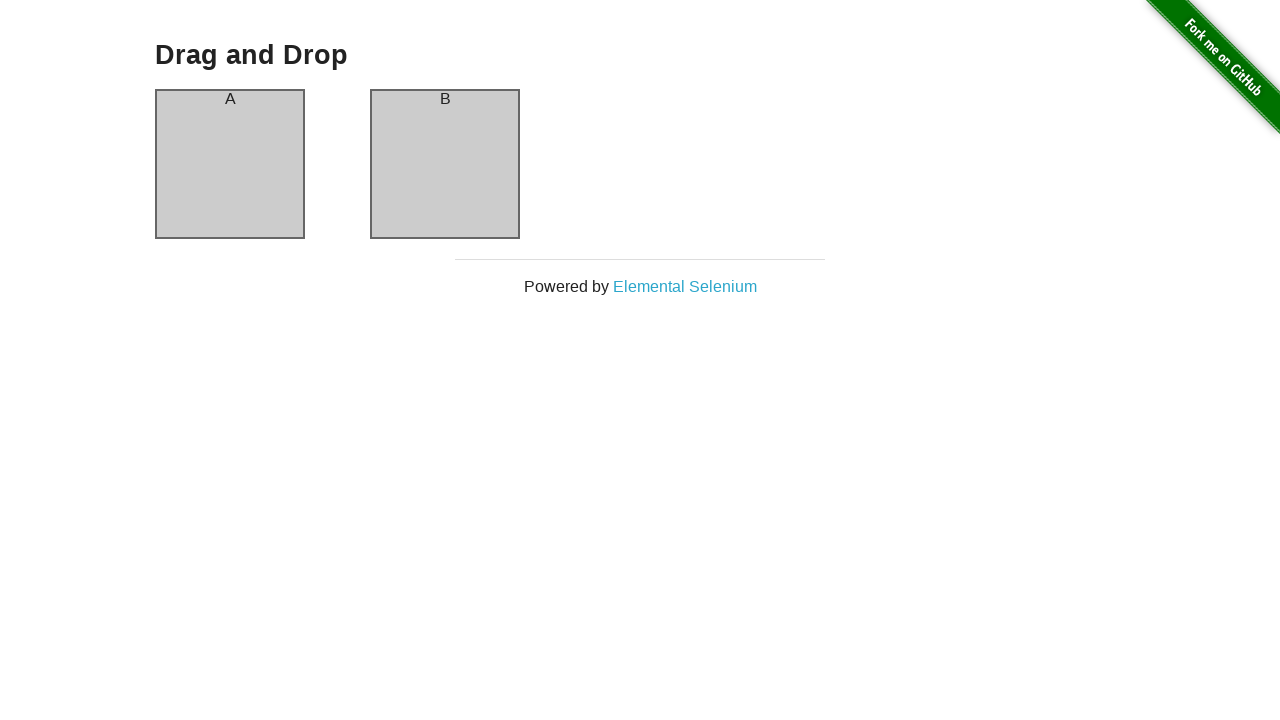

Dragged element A to element B position at (445, 164)
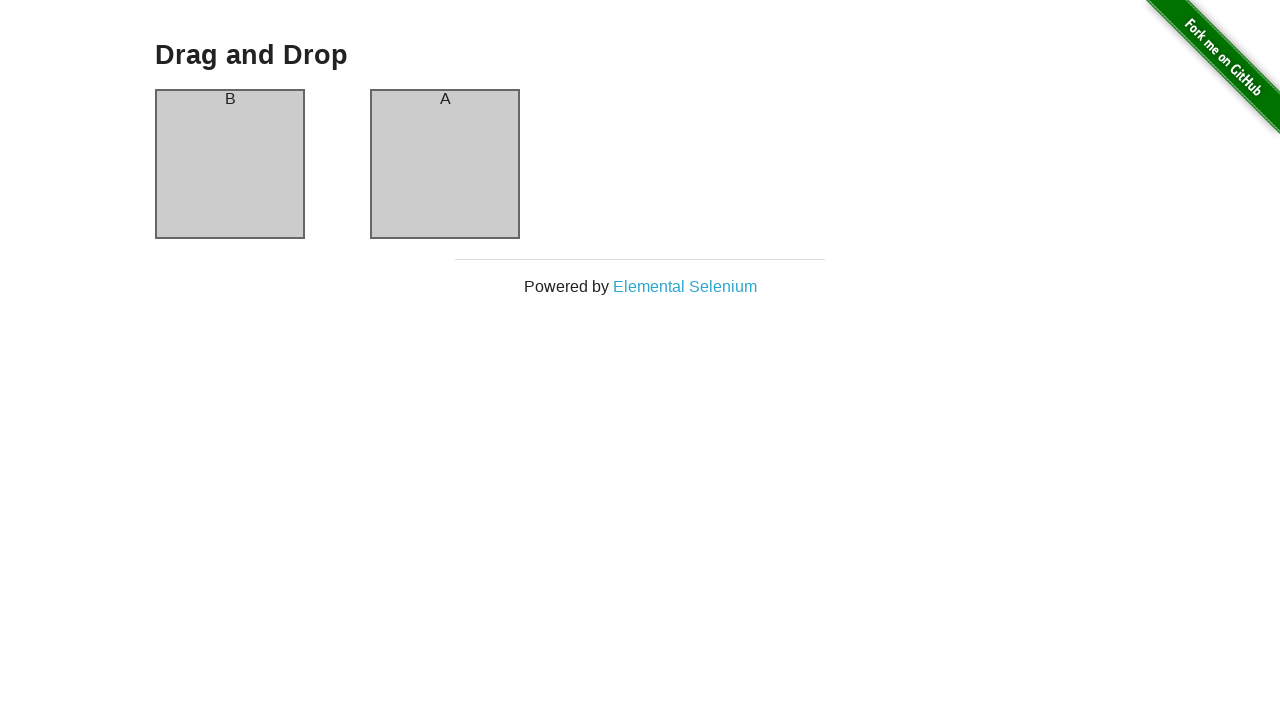

Verified first element now contains text 'B' after swap
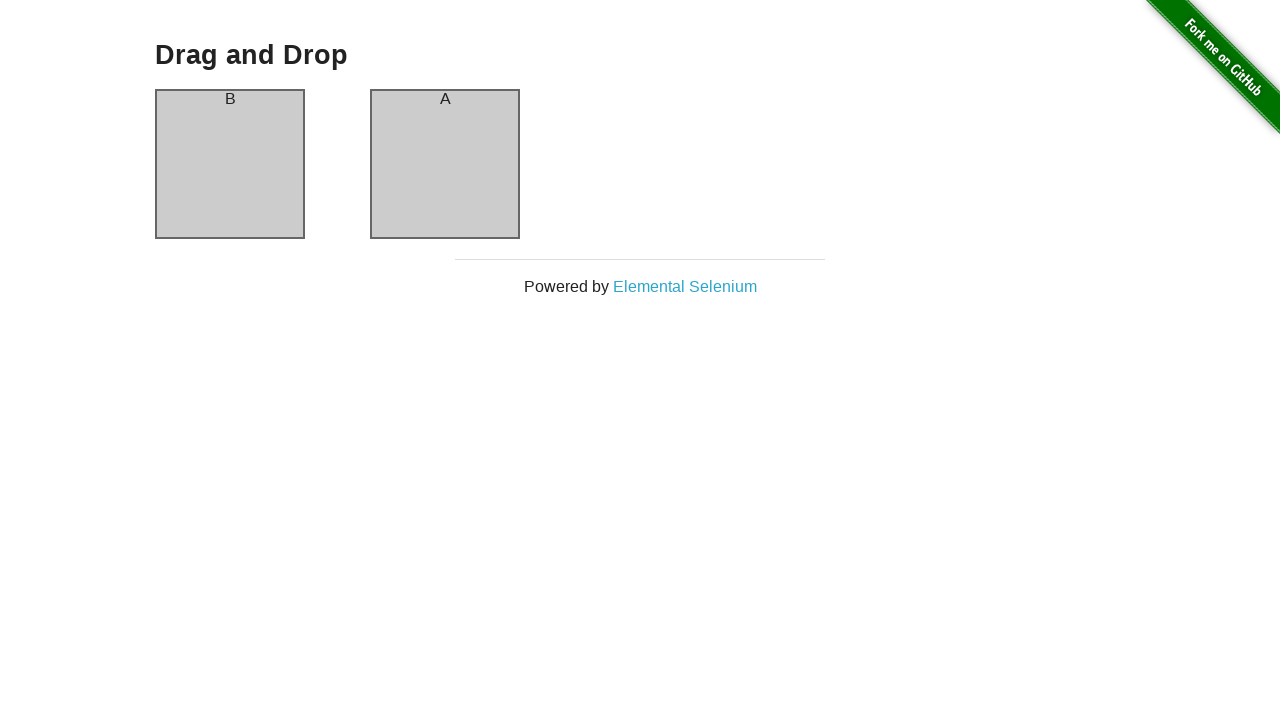

Verified second element now contains text 'A' after swap
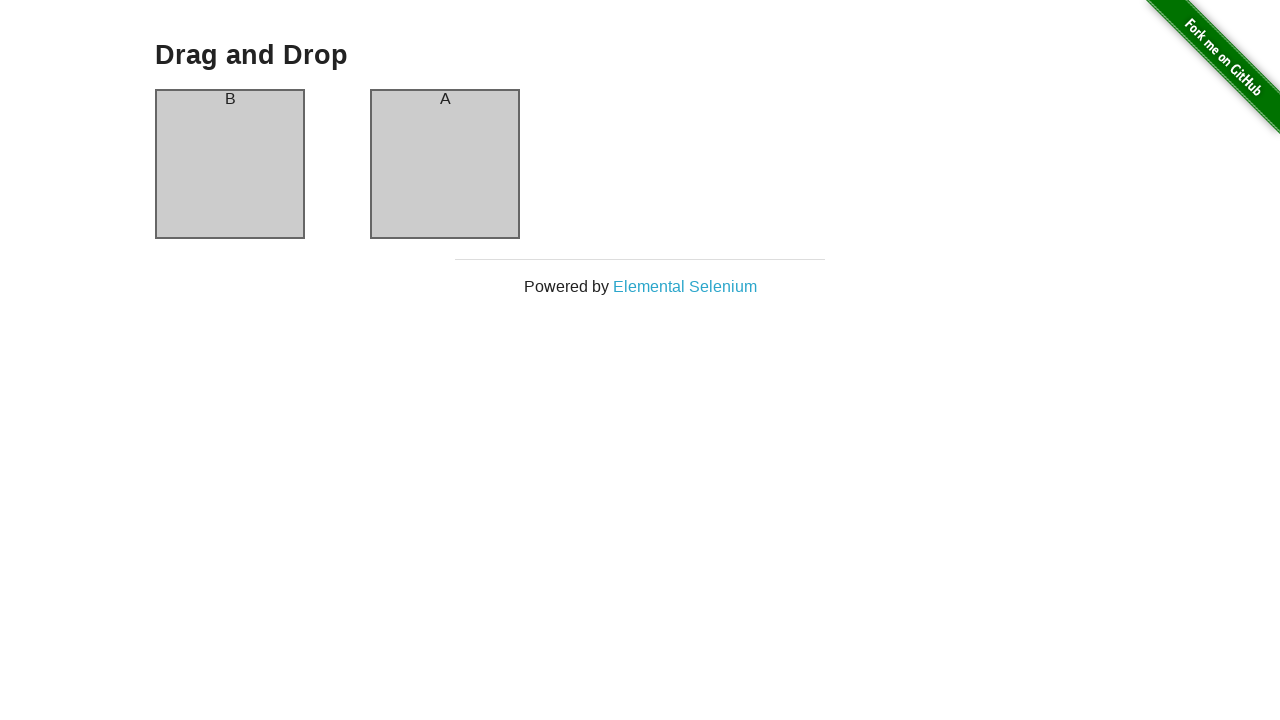

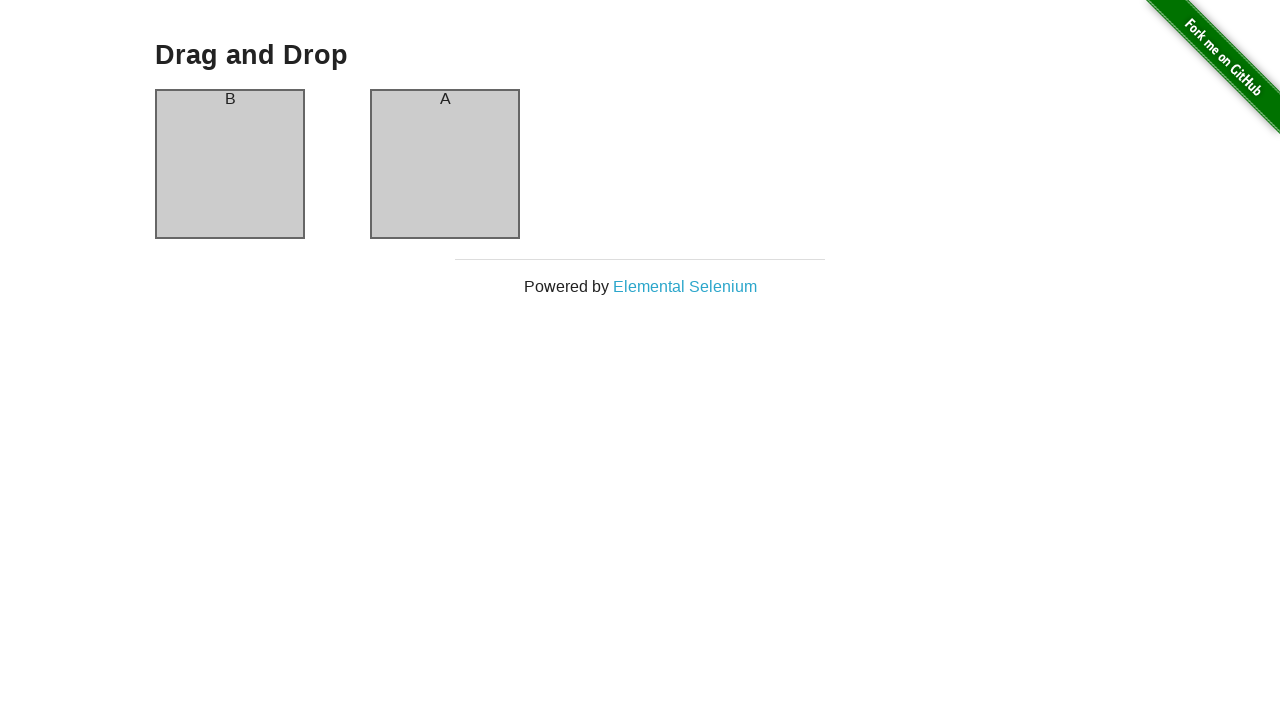